Tests web table manipulation by finding and deleting a row with specific email address

Starting URL: https://demoqa.com/webtables

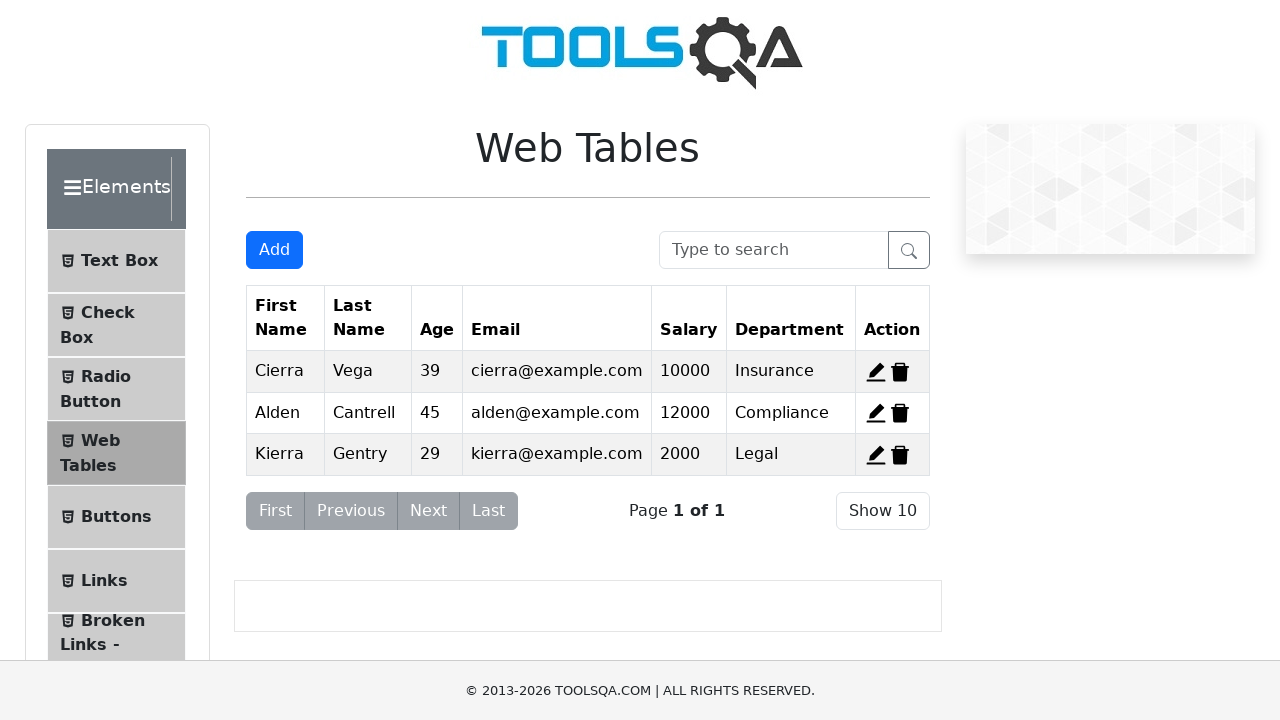

Navigated to DemoQA web tables page
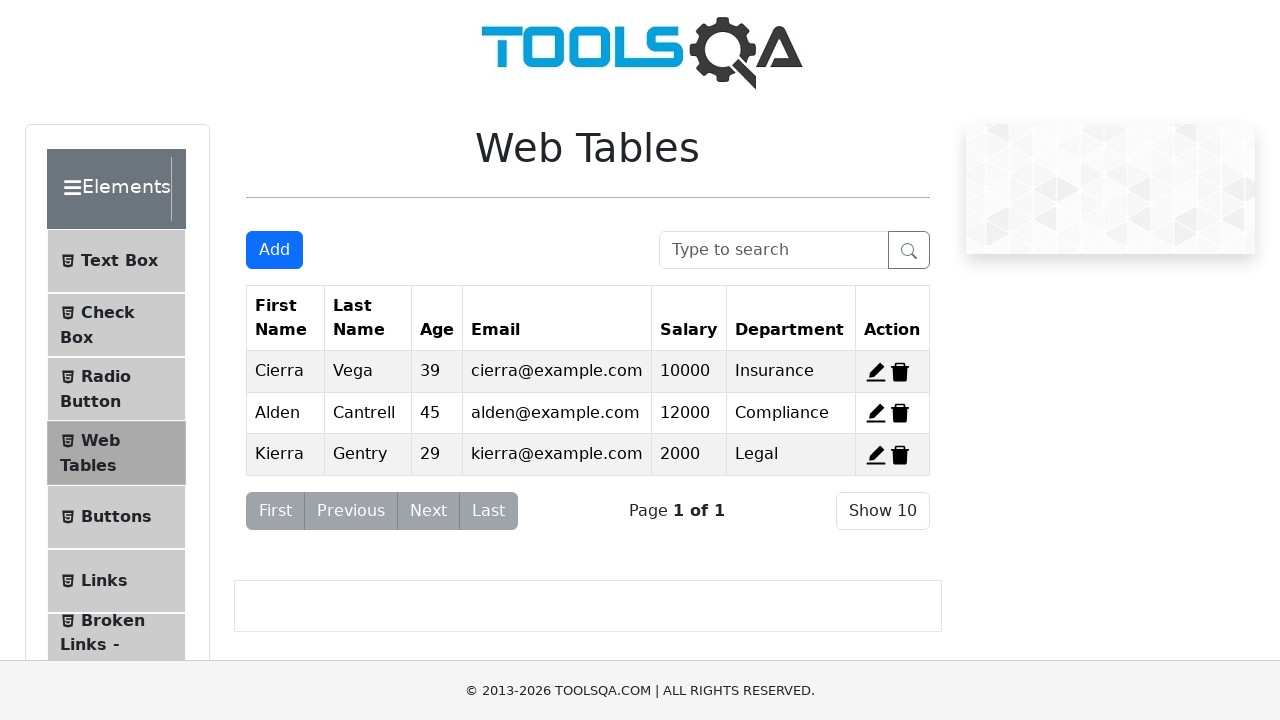

Located the web table element
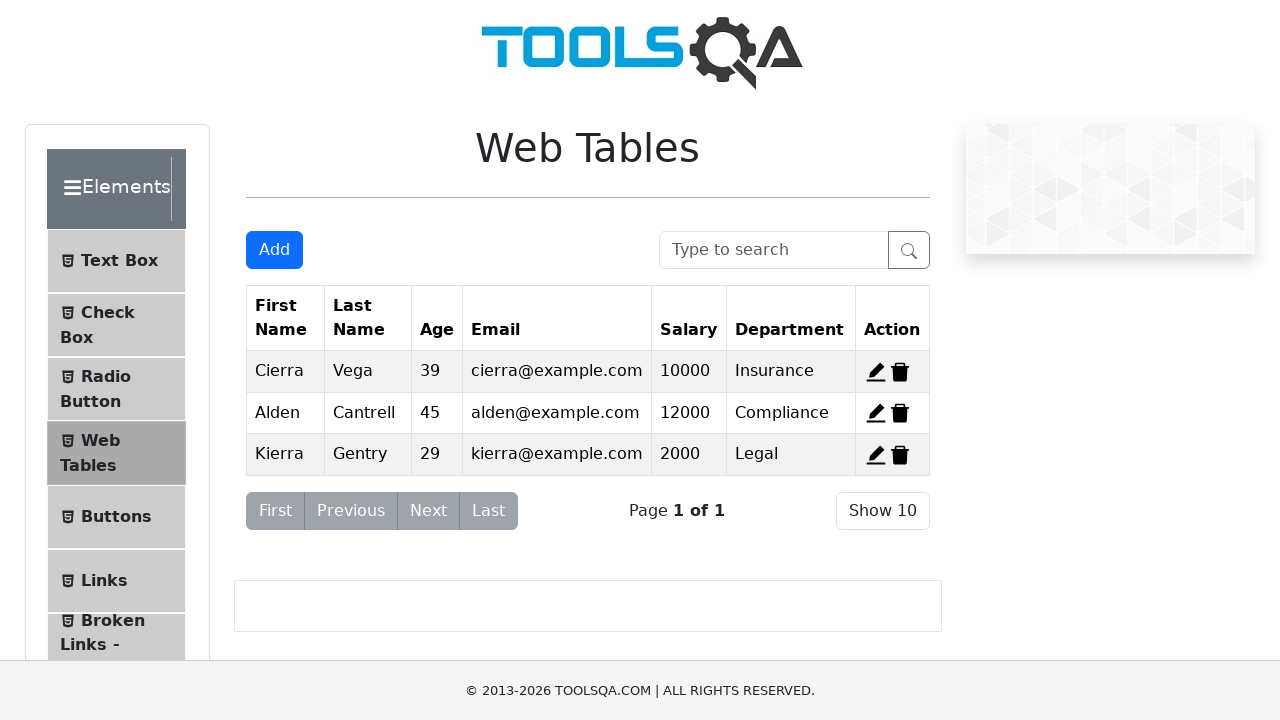

Retrieved table header column names
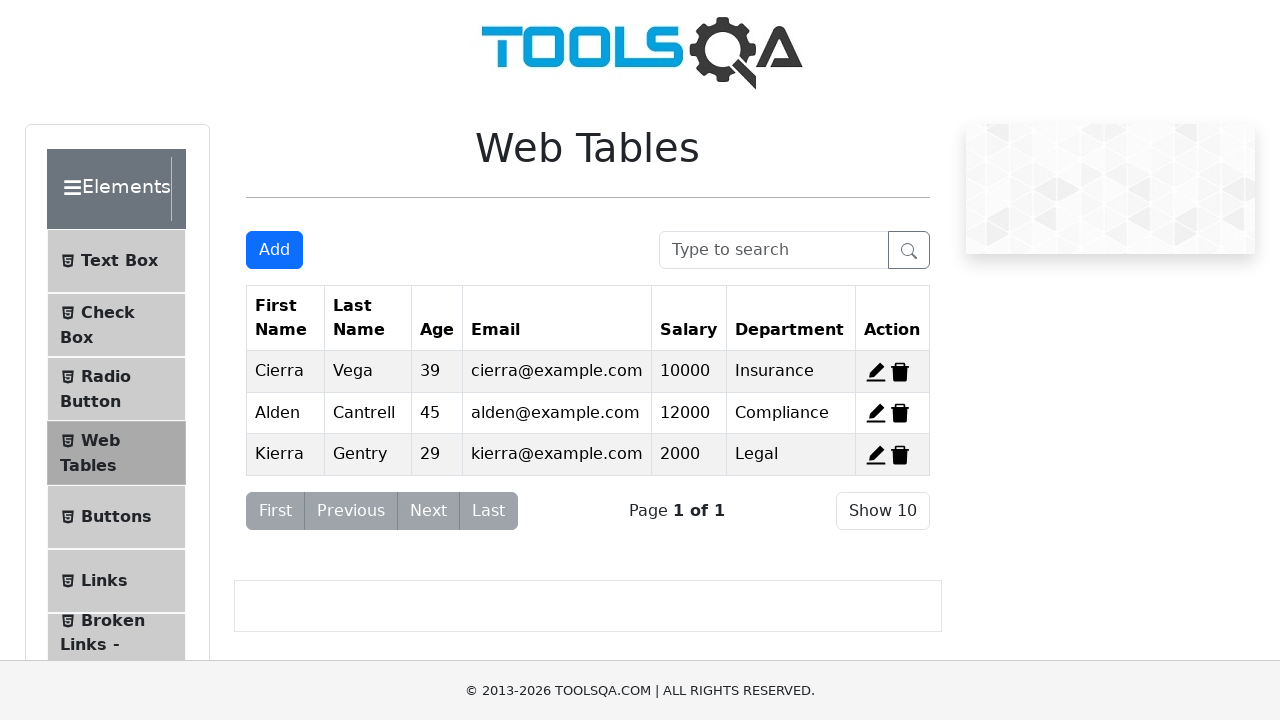

Identified Email column at index 0
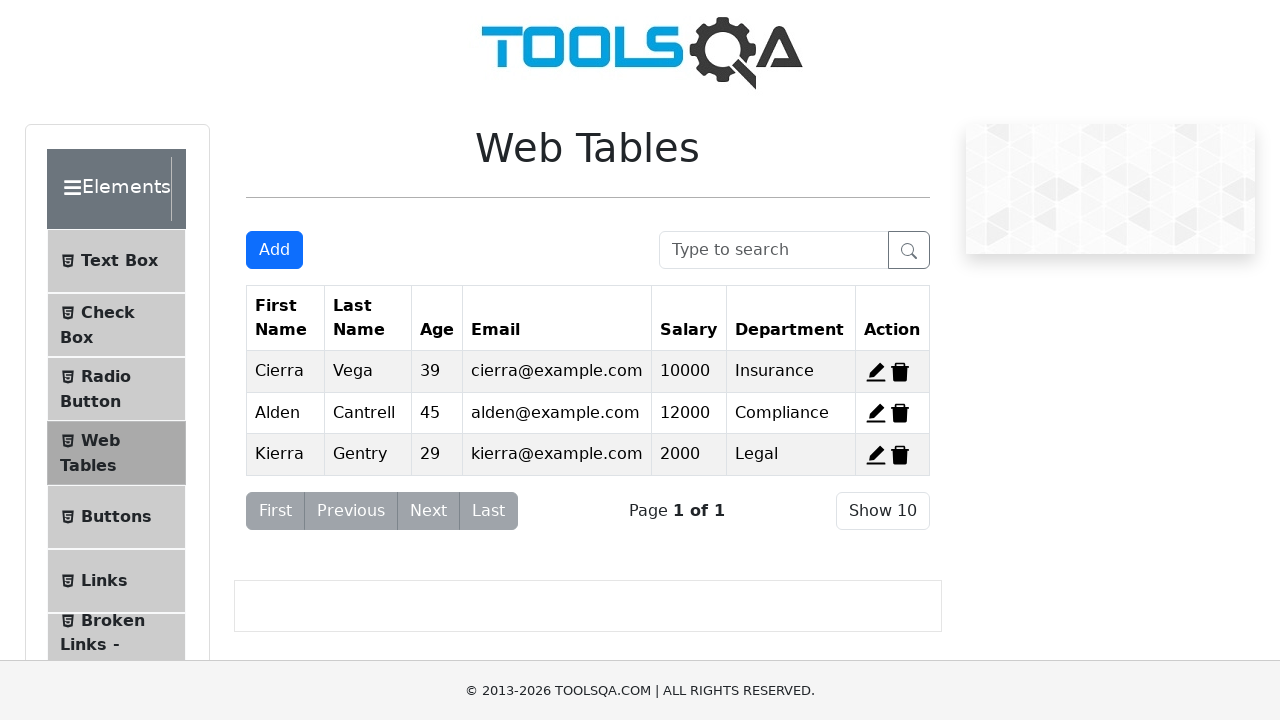

Retrieved all table rows (0 rows found)
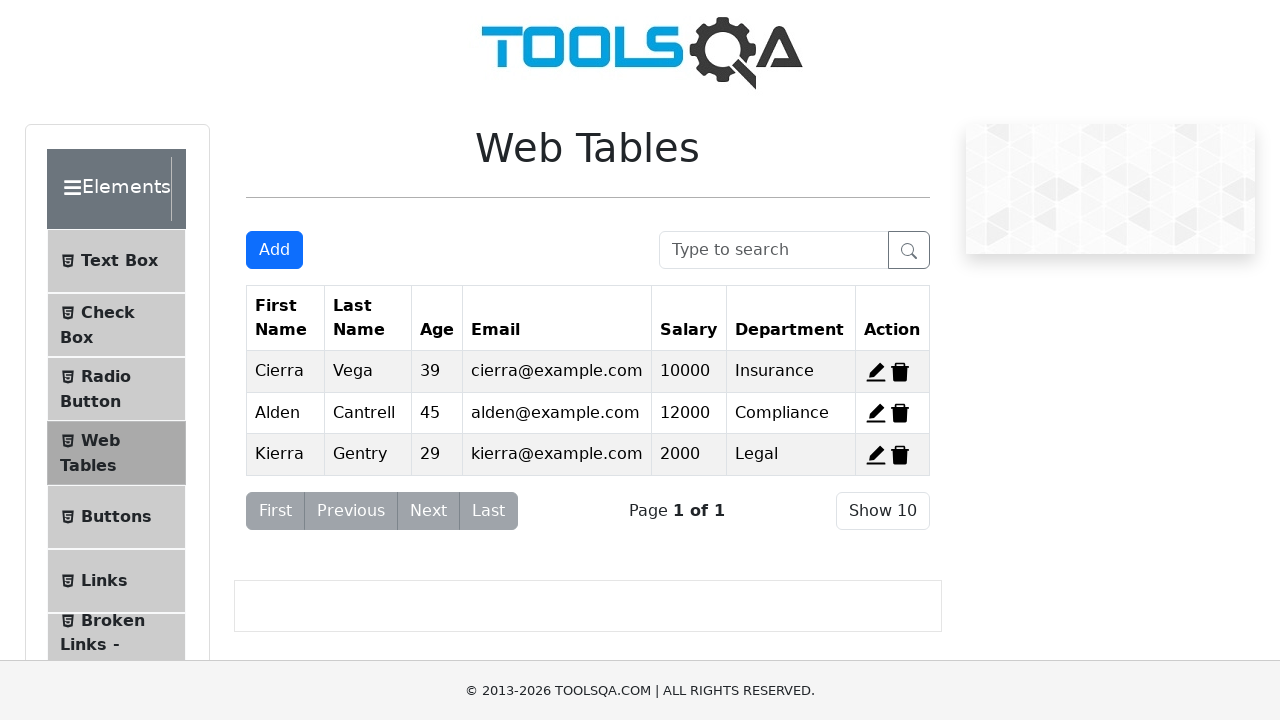

Test completed - row with alden@example.com deleted
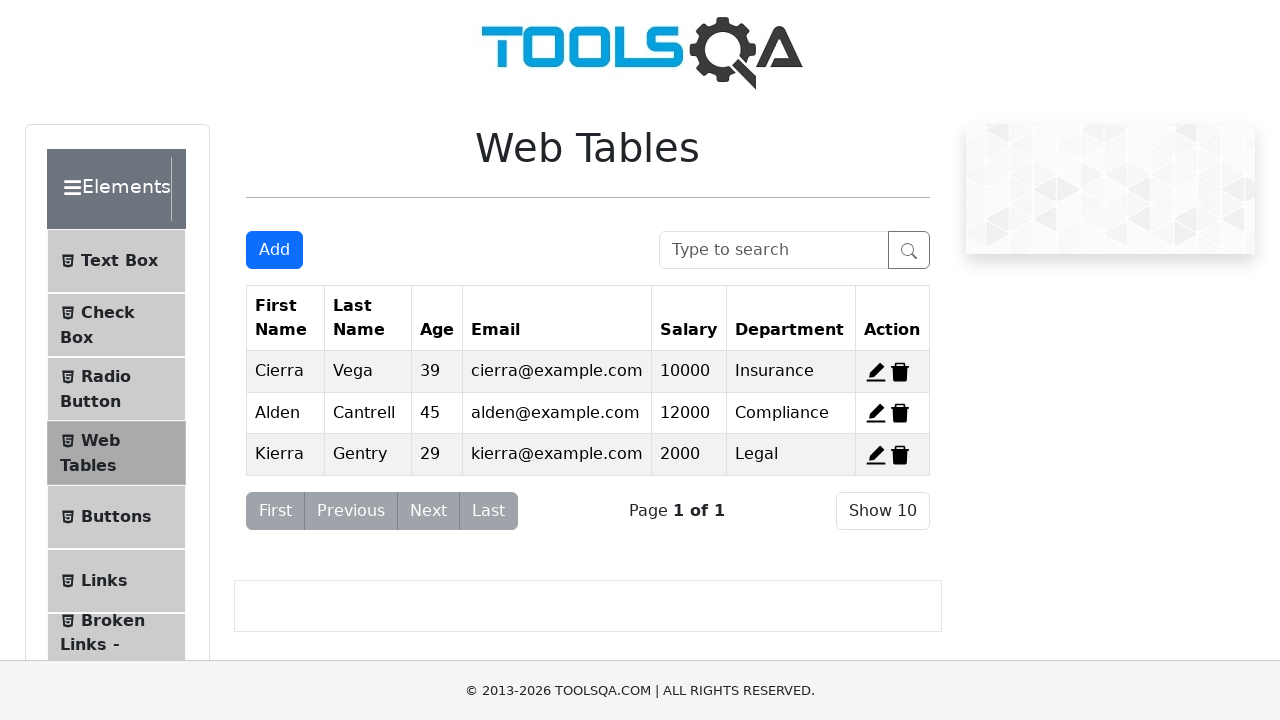

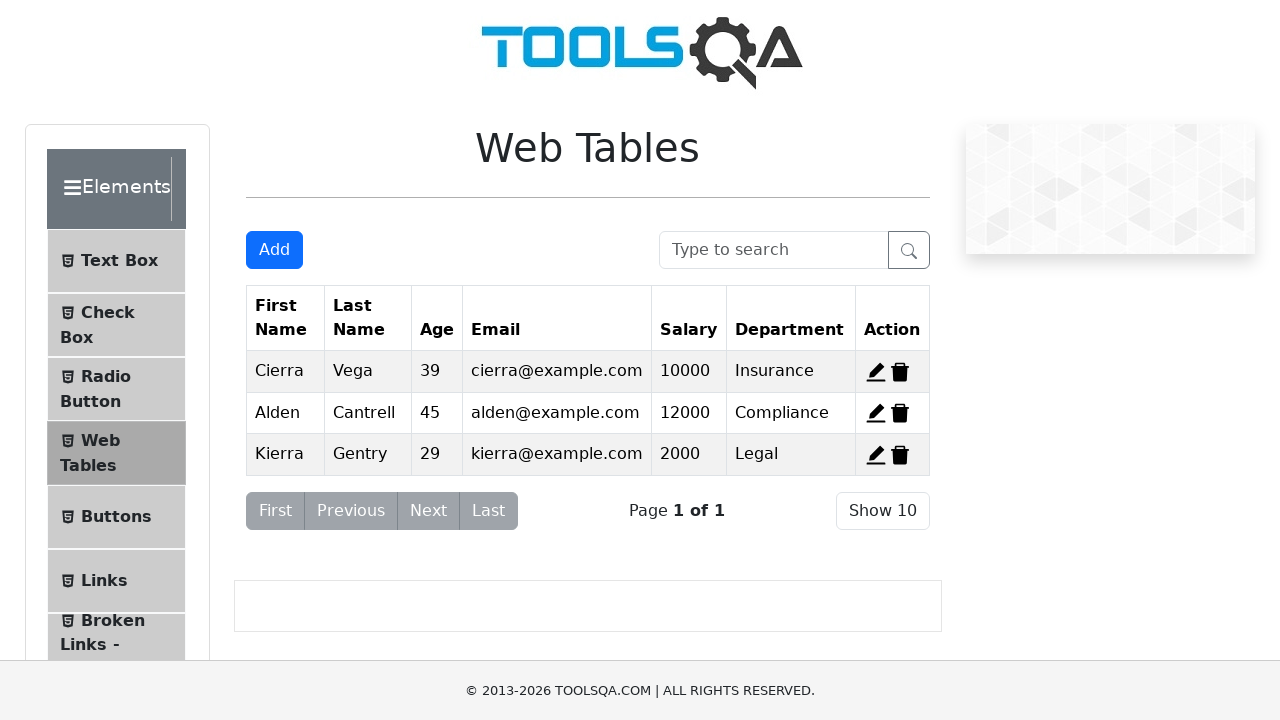